Tests auto-suggestive dropdown functionality by typing a partial query, waiting for suggestions to appear, and selecting a specific option from the dropdown list

Starting URL: https://rahulshettyacademy.com/dropdownsPractise/

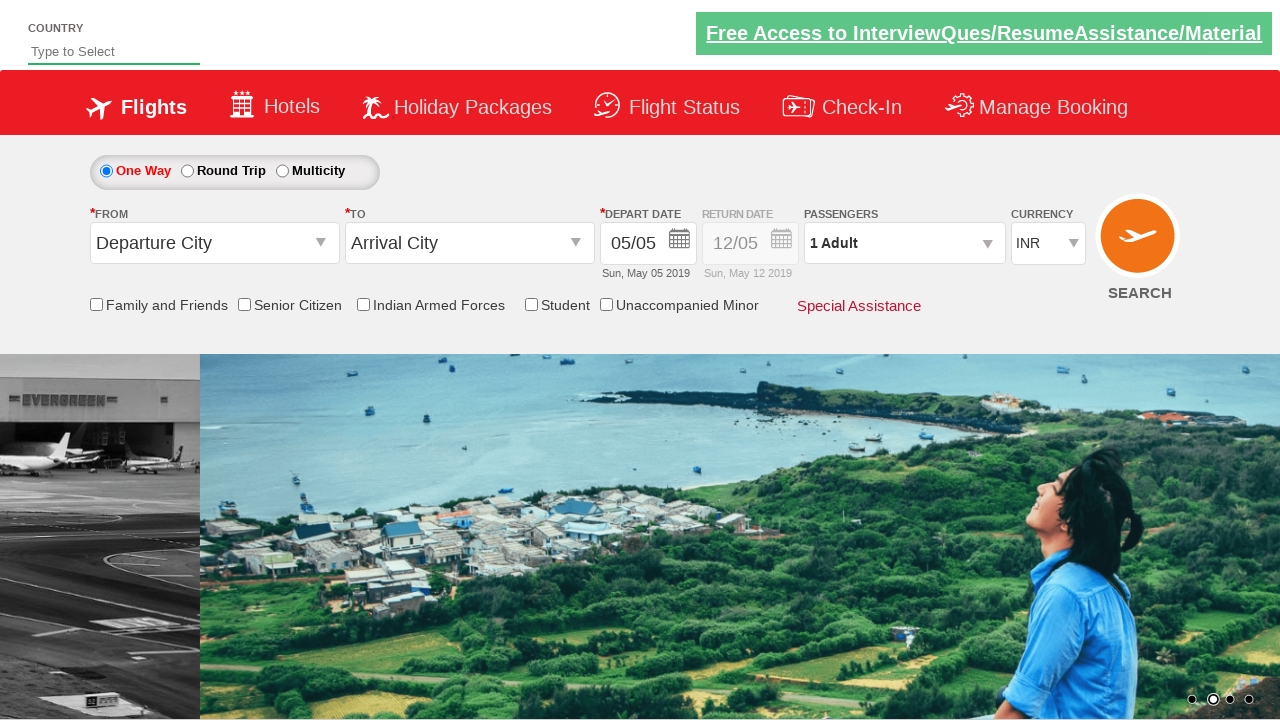

Typed 'ind' in auto-suggest input field on #autosuggest
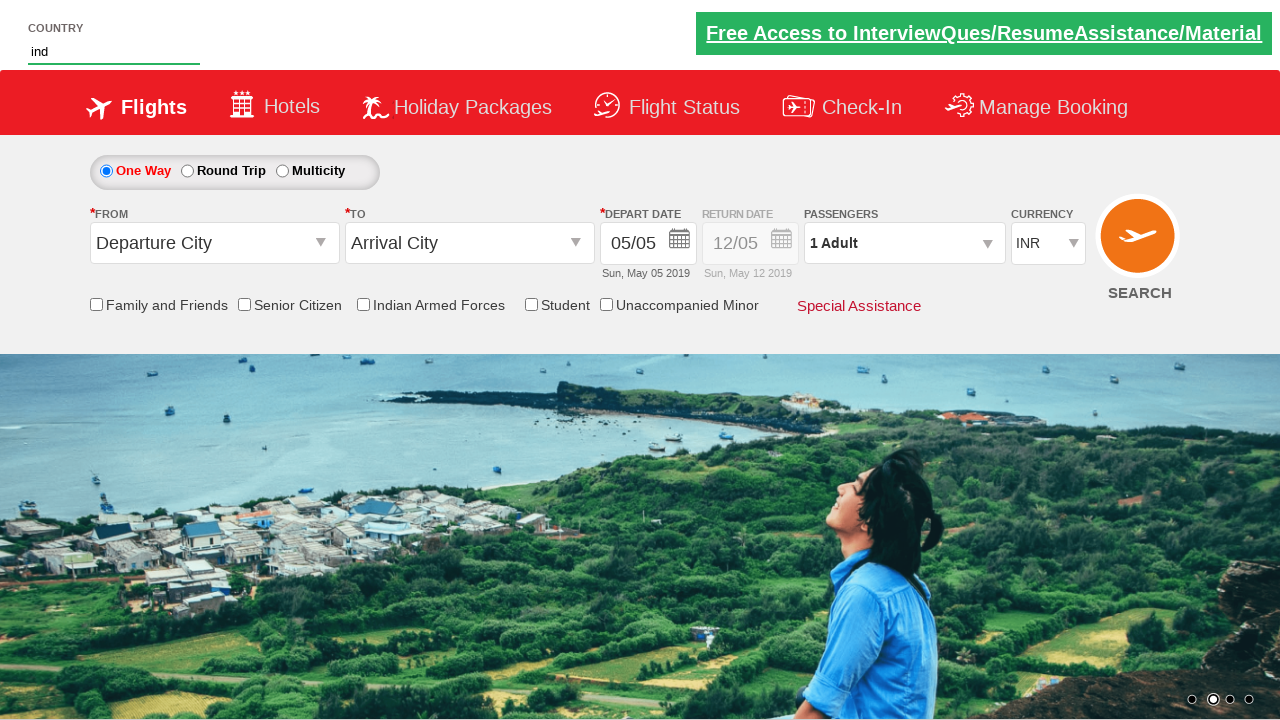

Waited for dropdown suggestions to appear
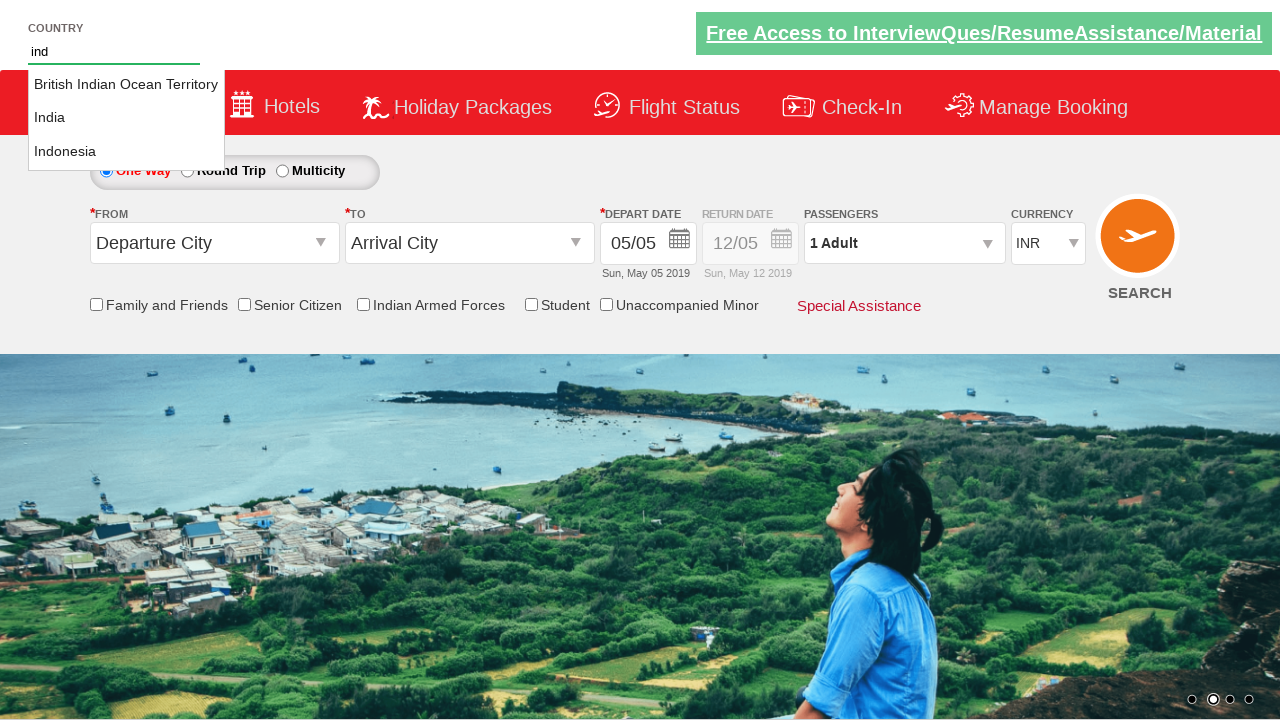

Retrieved all suggestion options from dropdown
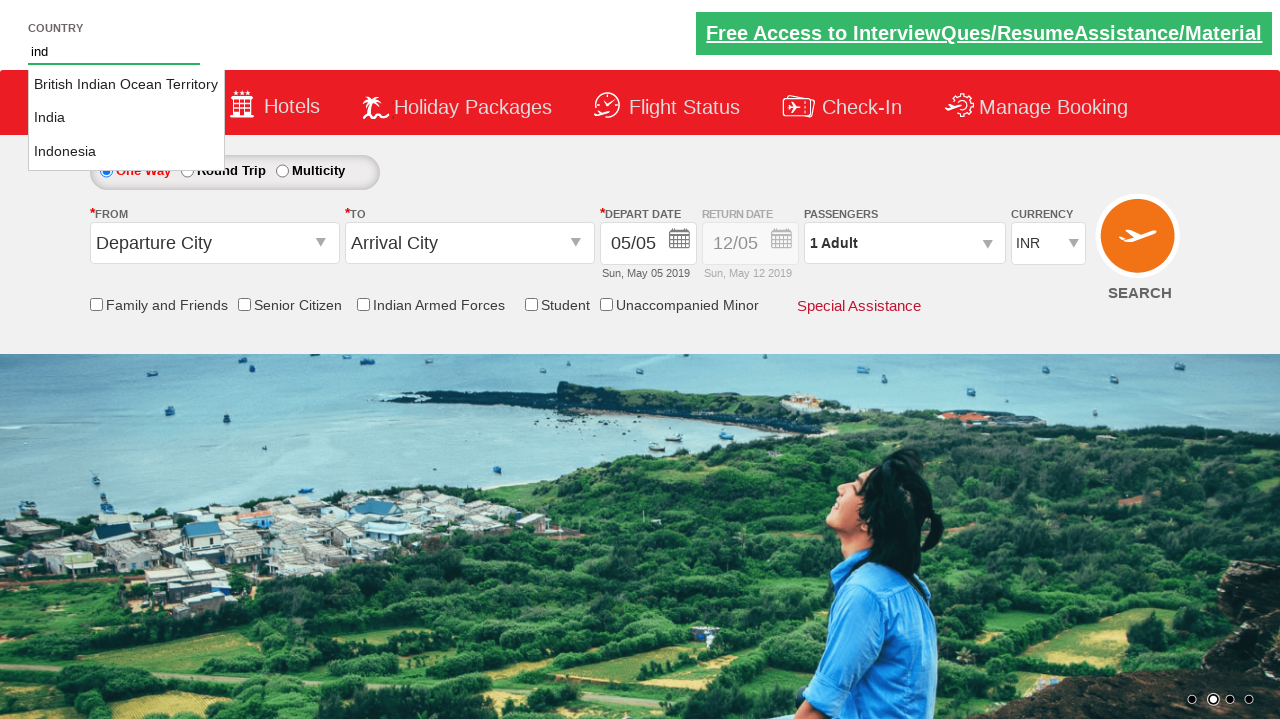

Selected 'India' from dropdown suggestions at (126, 118) on li.ui-menu-item a >> nth=1
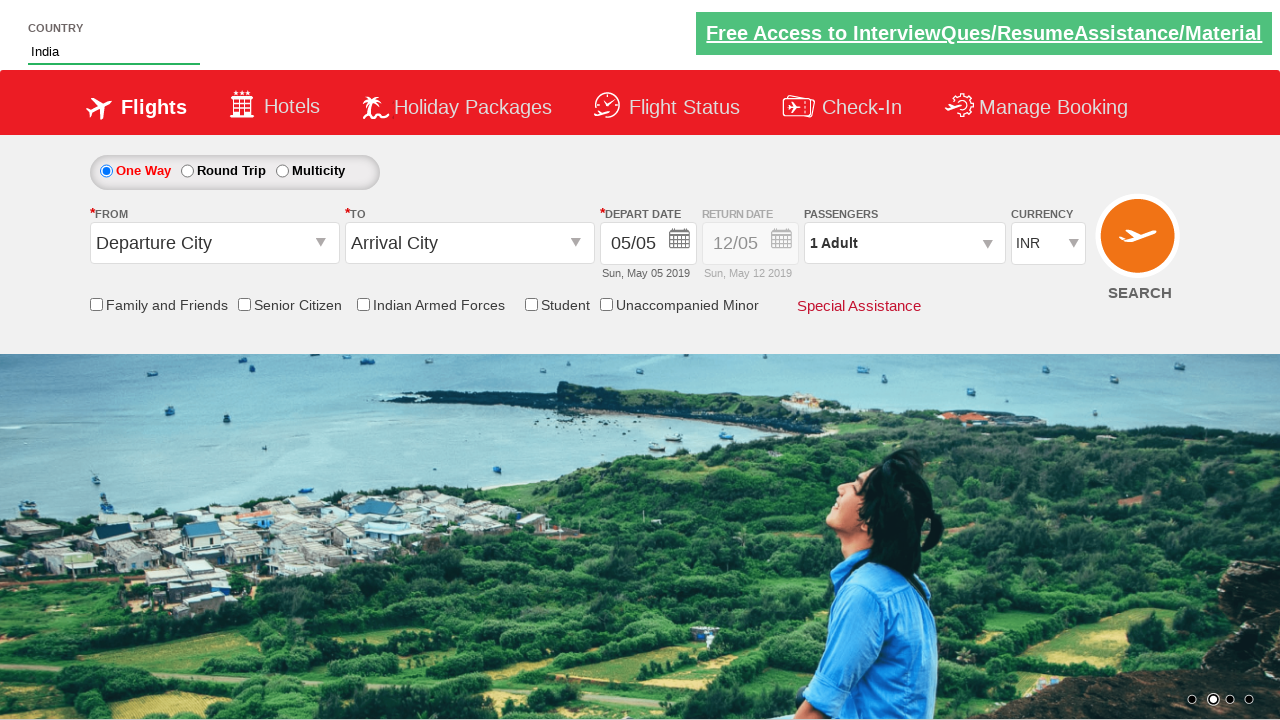

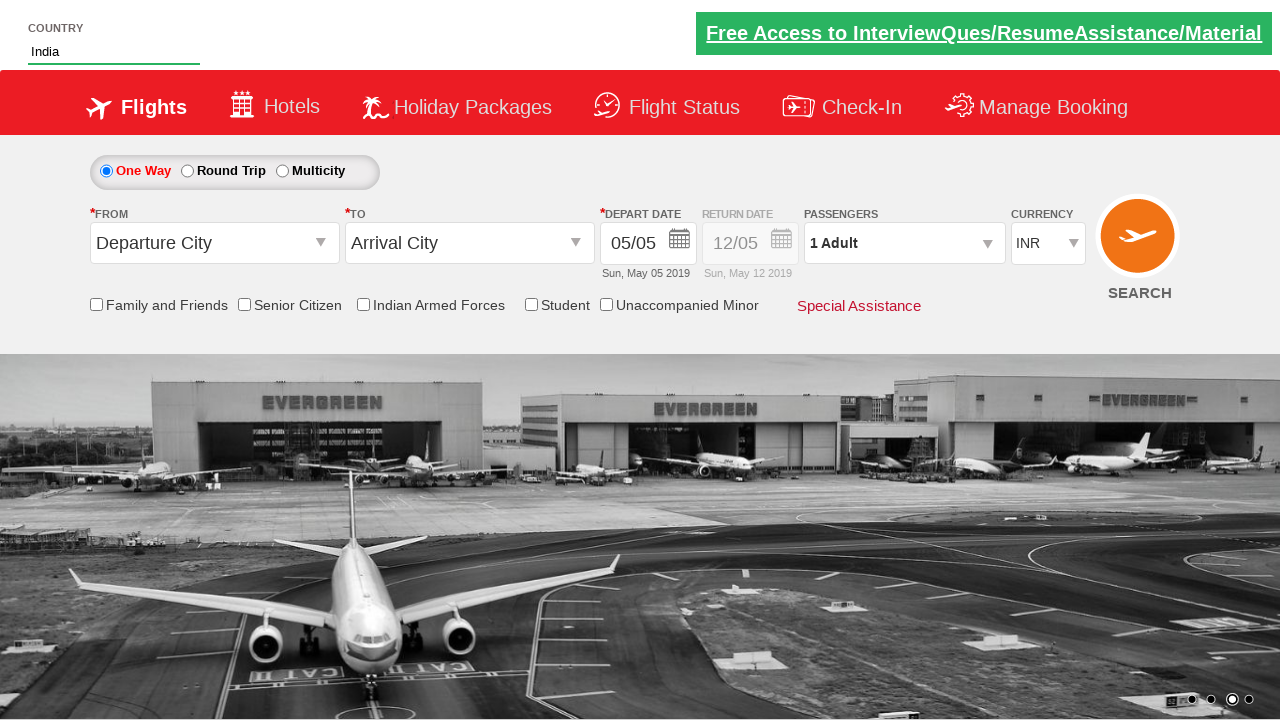